Tests element visibility by verifying an input field is visible, clicking a Hide button, and then verifying the field becomes hidden

Starting URL: https://rahulshettyacademy.com/AutomationPractice/

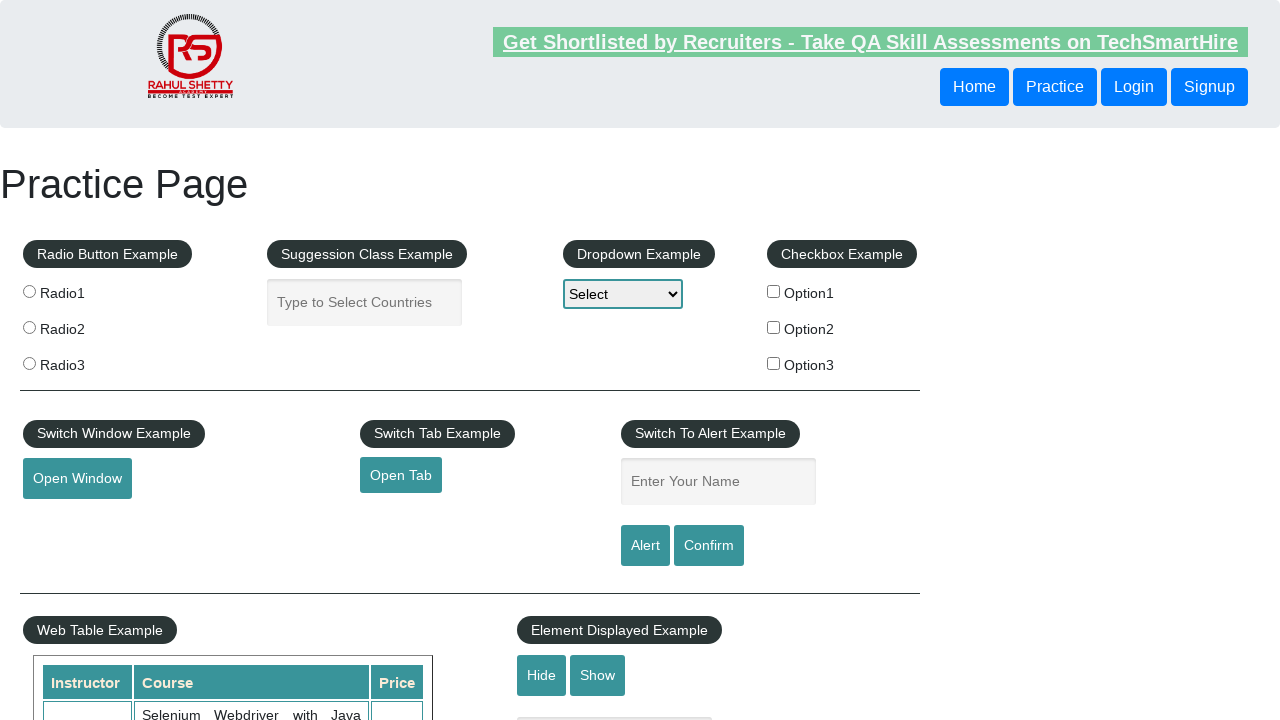

Verified input field with placeholder 'Hide/Show Example' is visible
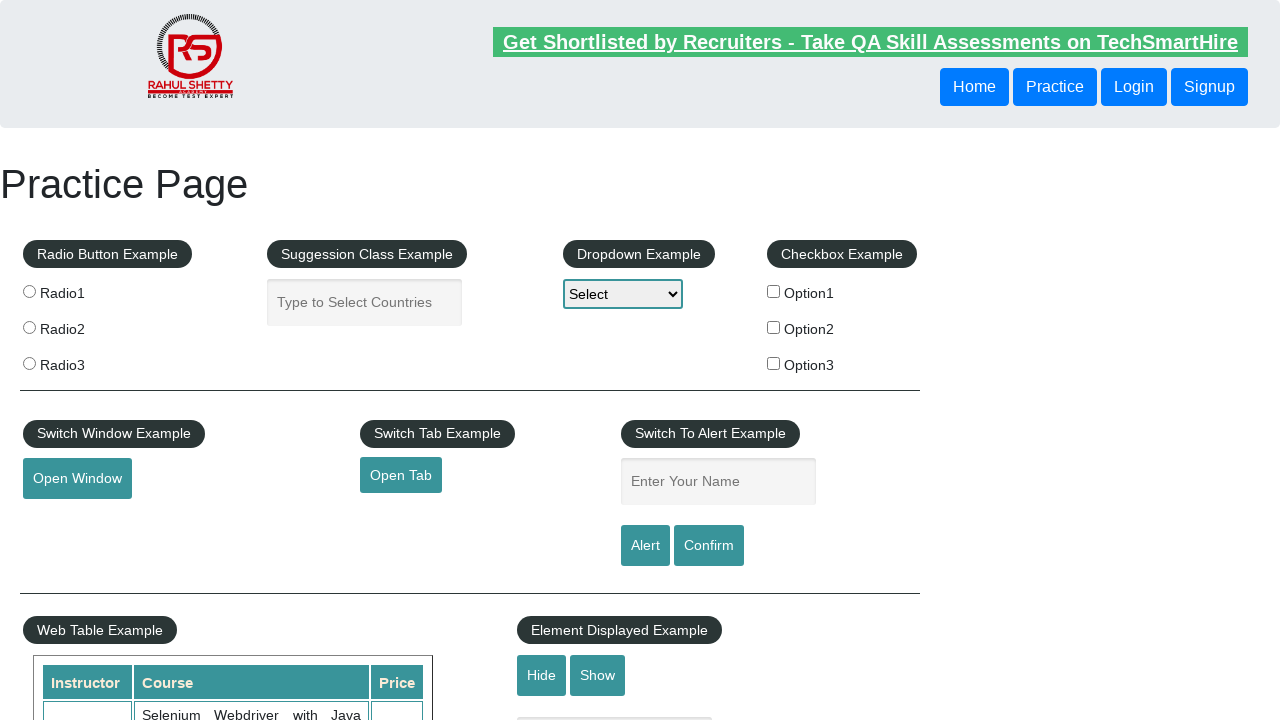

Clicked the Hide button at (542, 675) on internal:role=button[name="Hide"i]
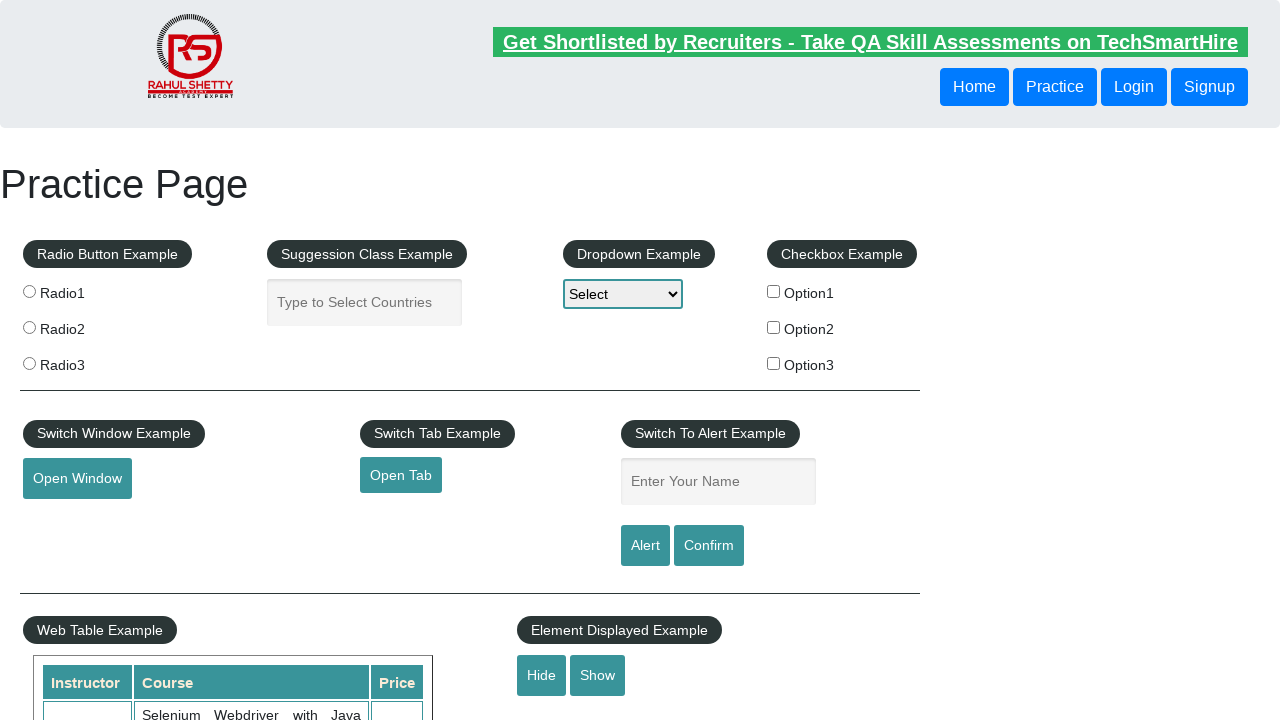

Verified input field is now hidden after clicking Hide button
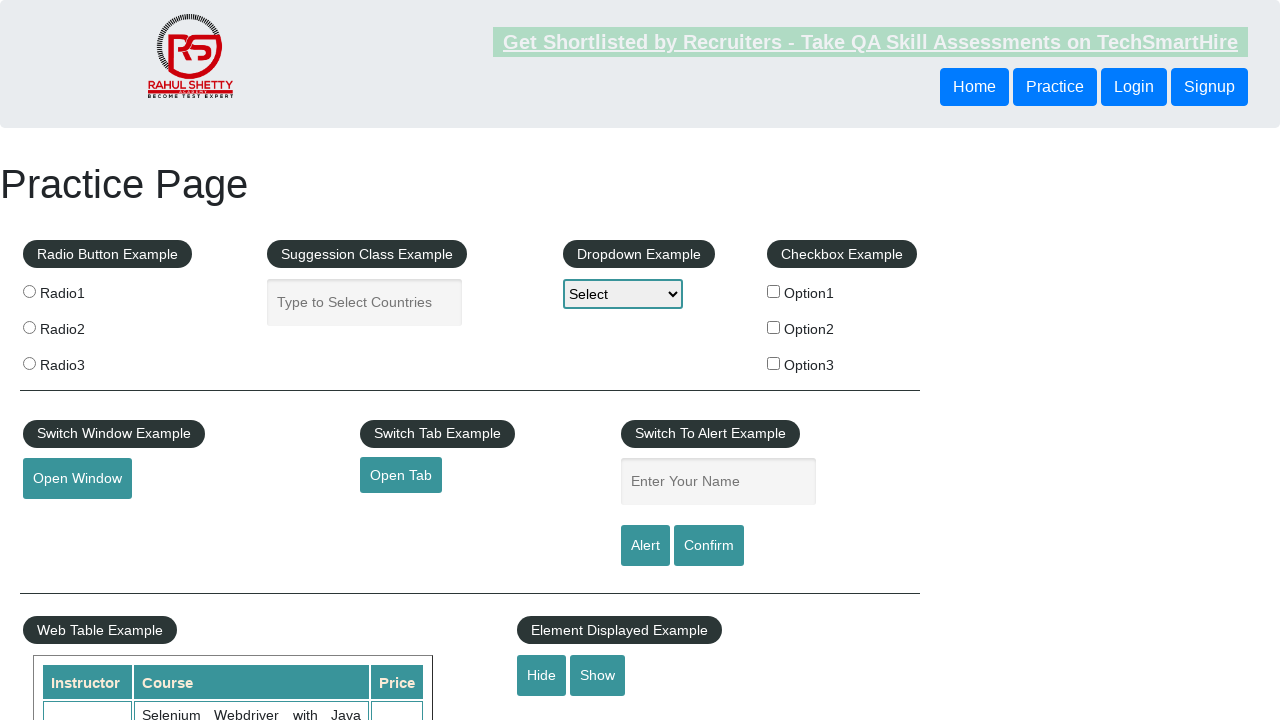

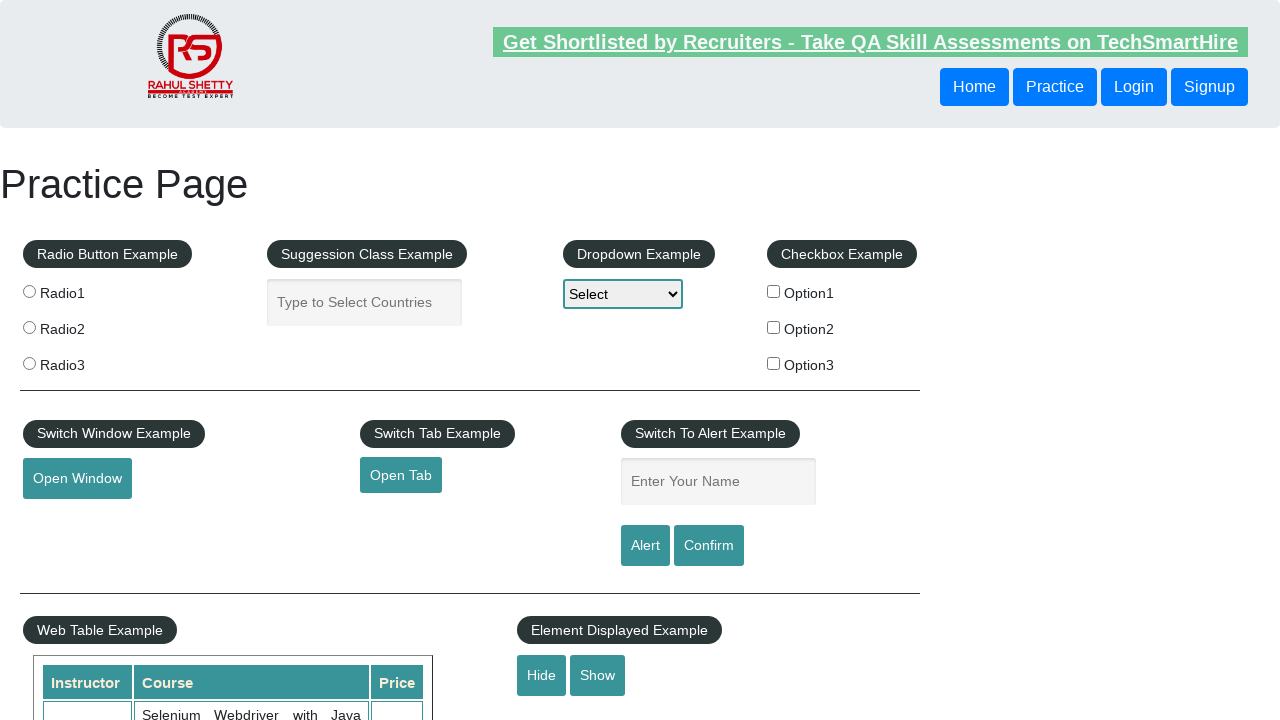